Tests marking individual todo items as complete by checking their checkboxes

Starting URL: https://demo.playwright.dev/todomvc

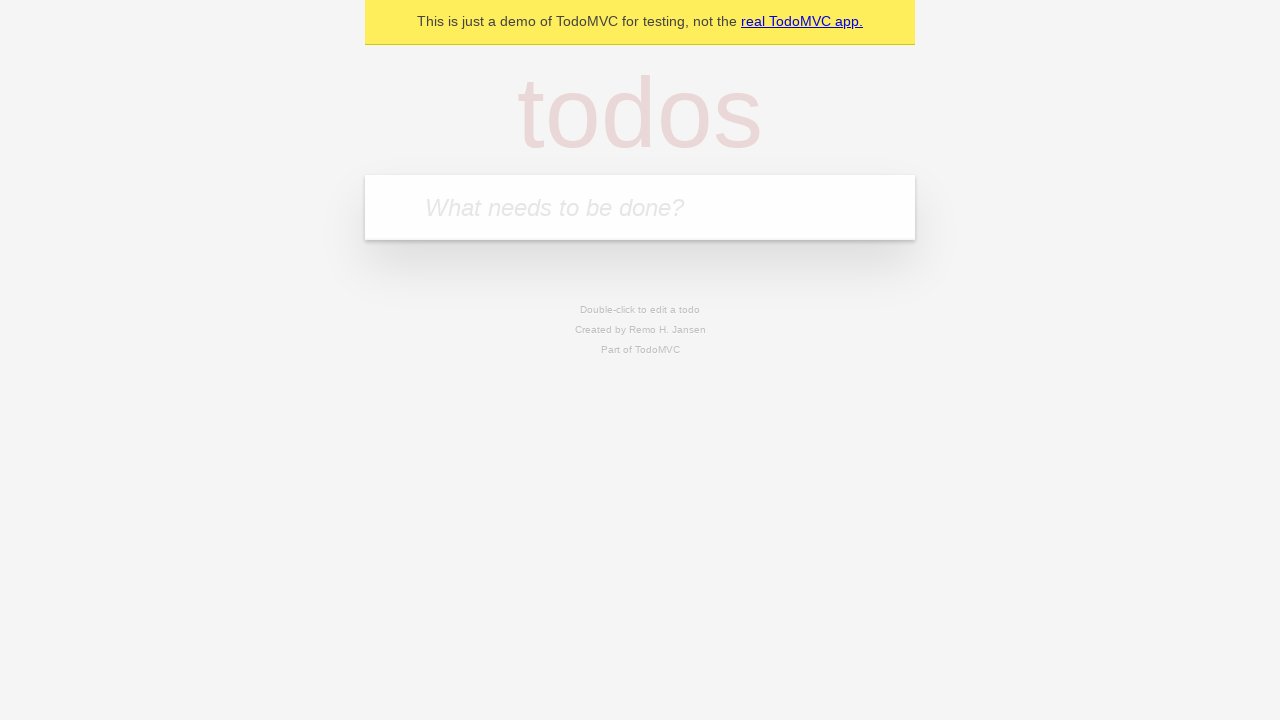

Filled todo input with 'buy some cheese' on internal:attr=[placeholder="What needs to be done?"i]
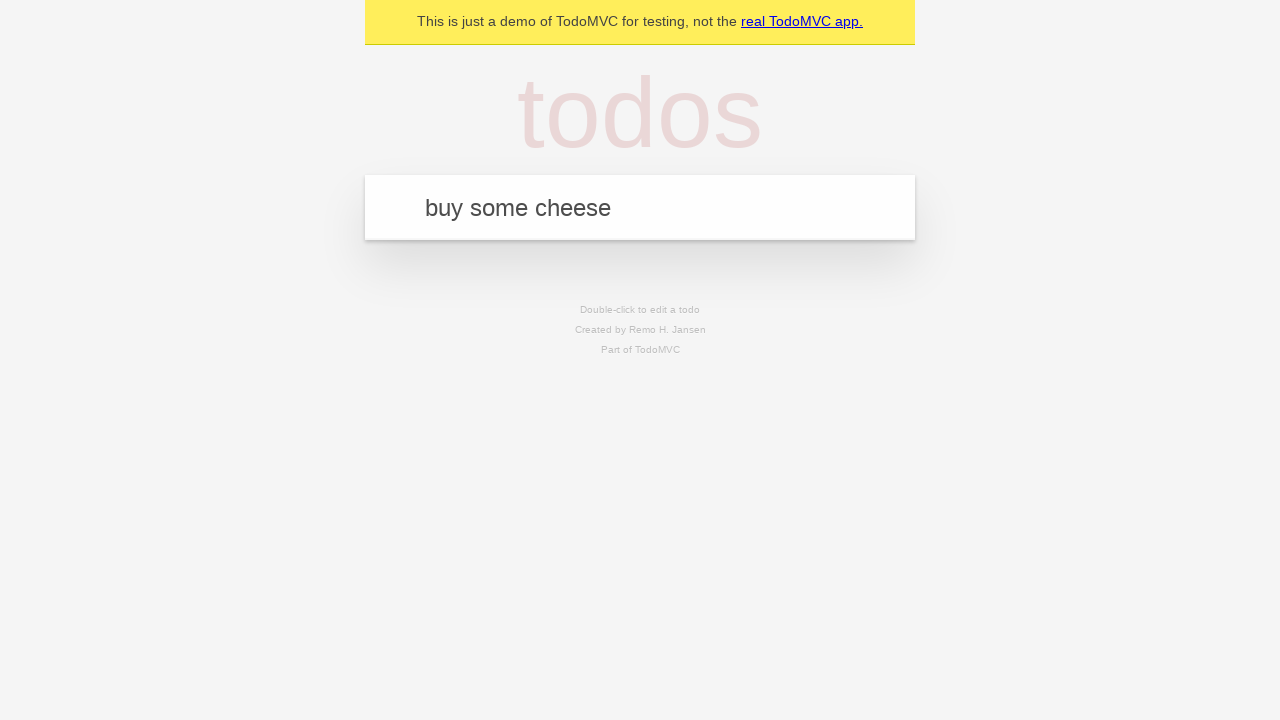

Pressed Enter to add todo item 'buy some cheese' on internal:attr=[placeholder="What needs to be done?"i]
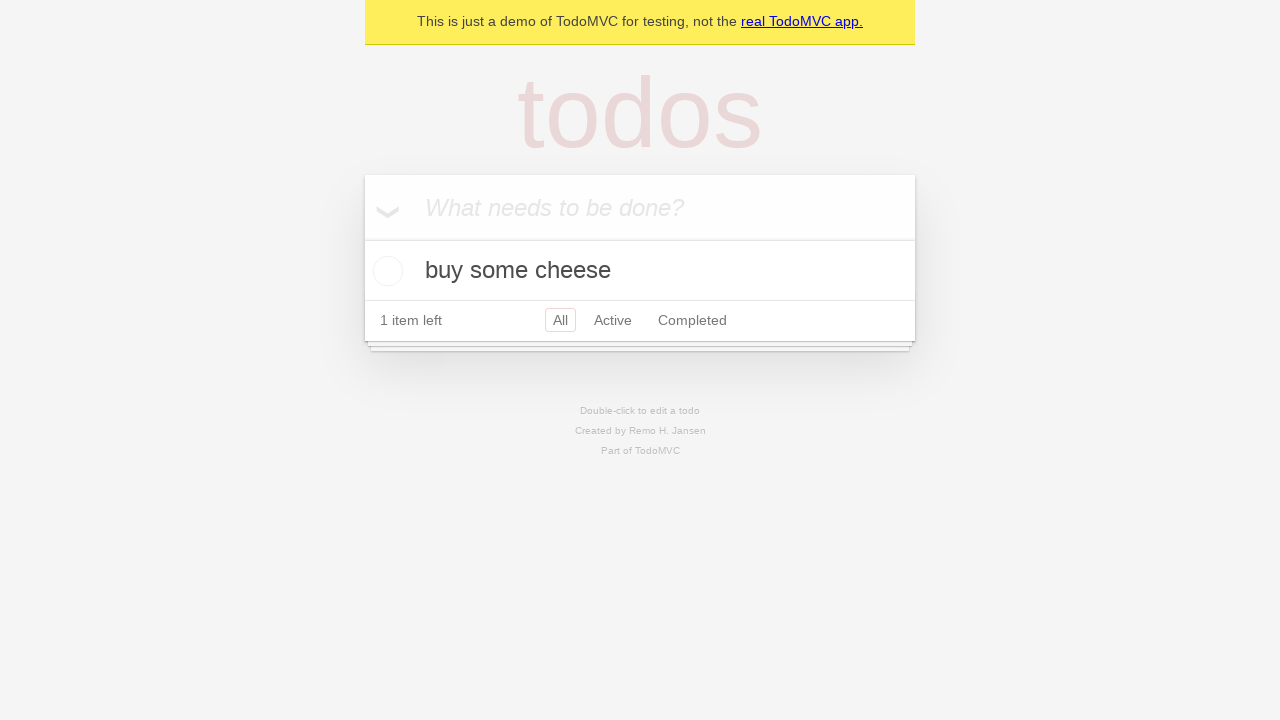

Filled todo input with 'feed the cat' on internal:attr=[placeholder="What needs to be done?"i]
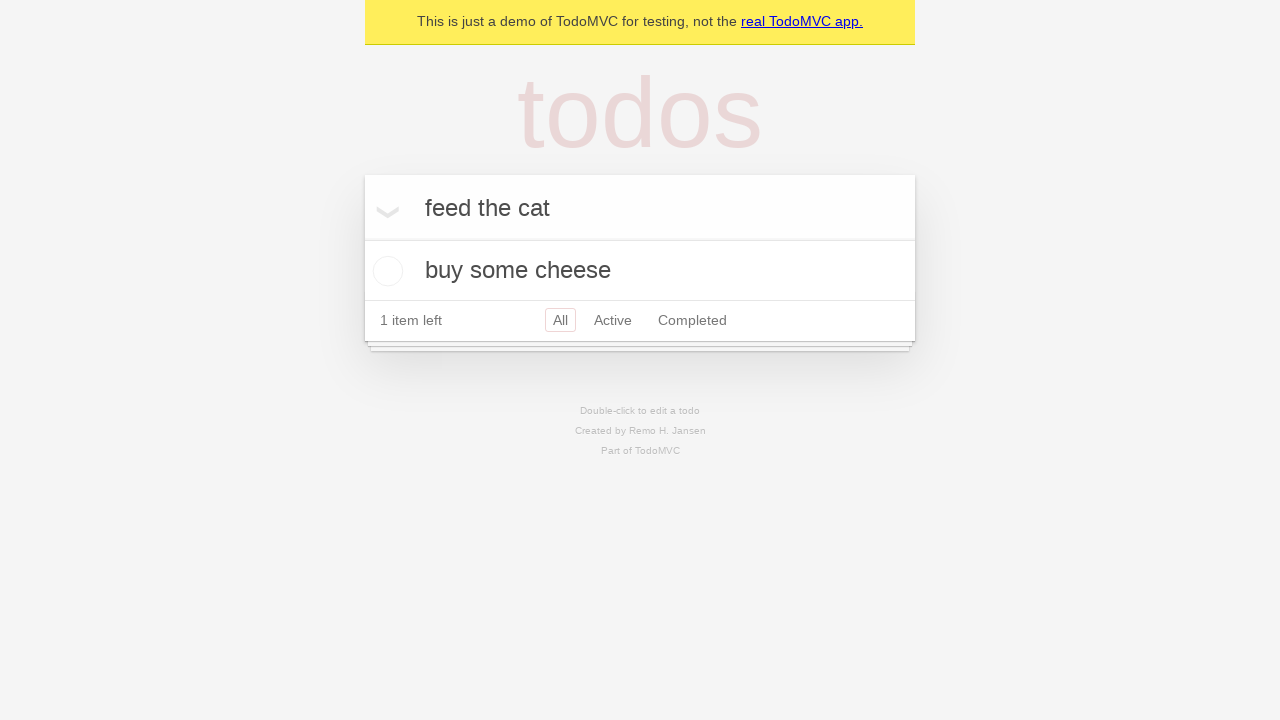

Pressed Enter to add todo item 'feed the cat' on internal:attr=[placeholder="What needs to be done?"i]
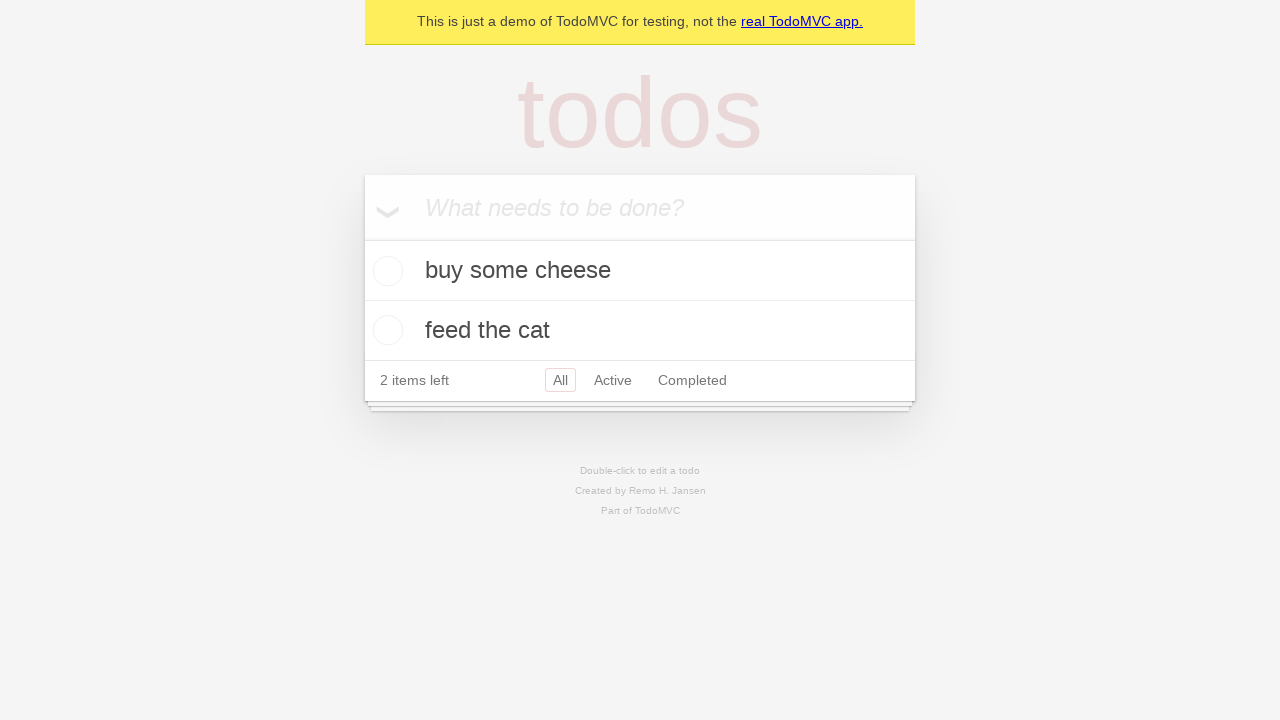

Waited for second todo item to be present
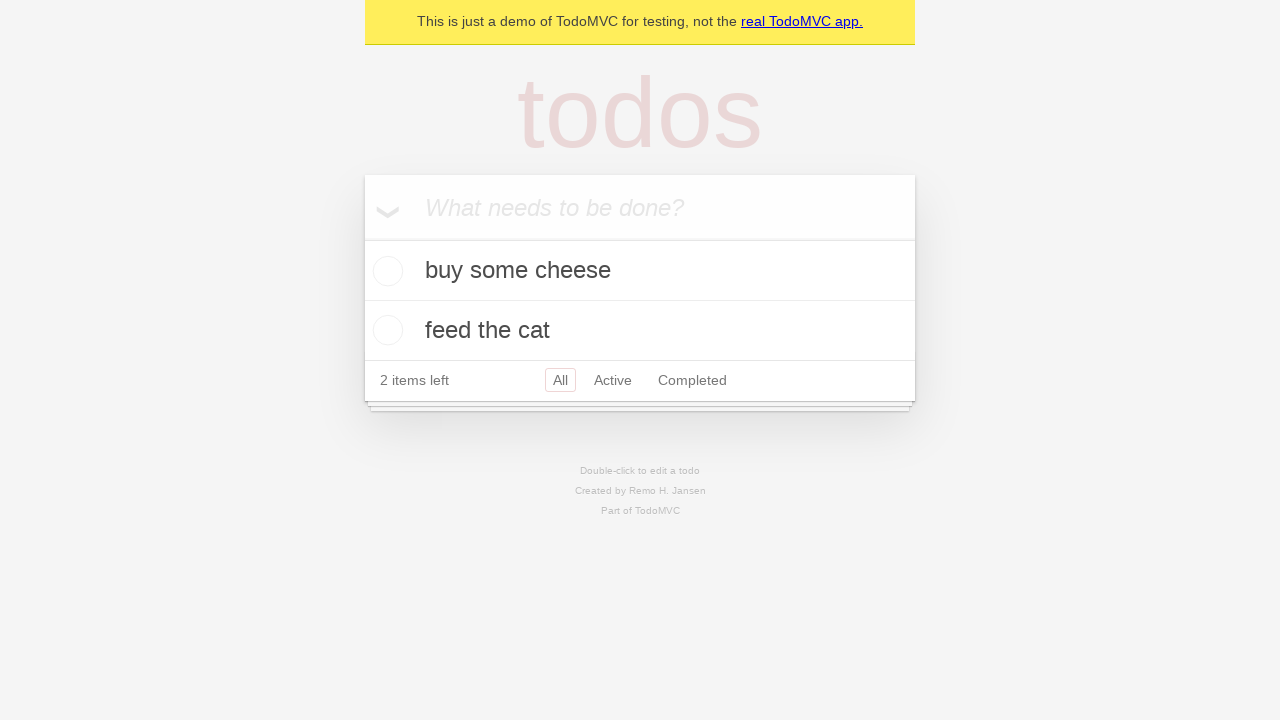

Marked first todo item as complete by checking its checkbox at (385, 271) on [data-testid='todo-item'] >> nth=0 >> internal:role=checkbox
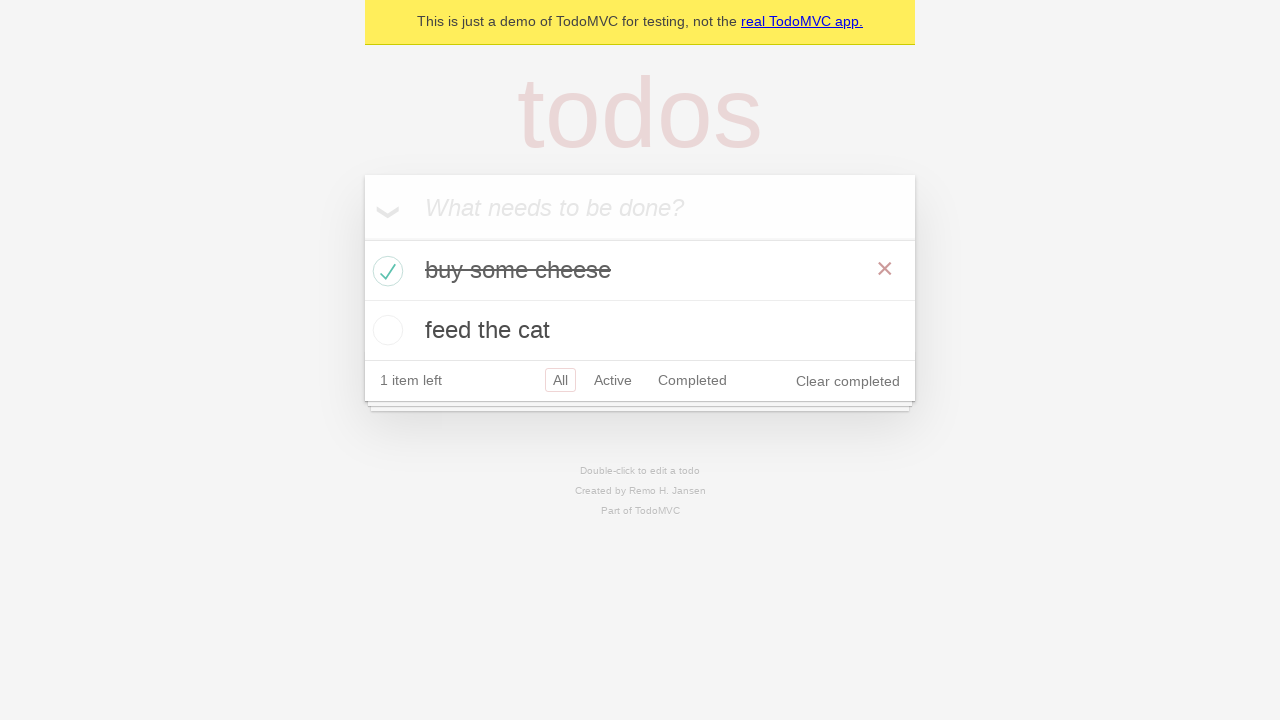

Marked second todo item as complete by checking its checkbox at (385, 330) on [data-testid='todo-item'] >> nth=1 >> internal:role=checkbox
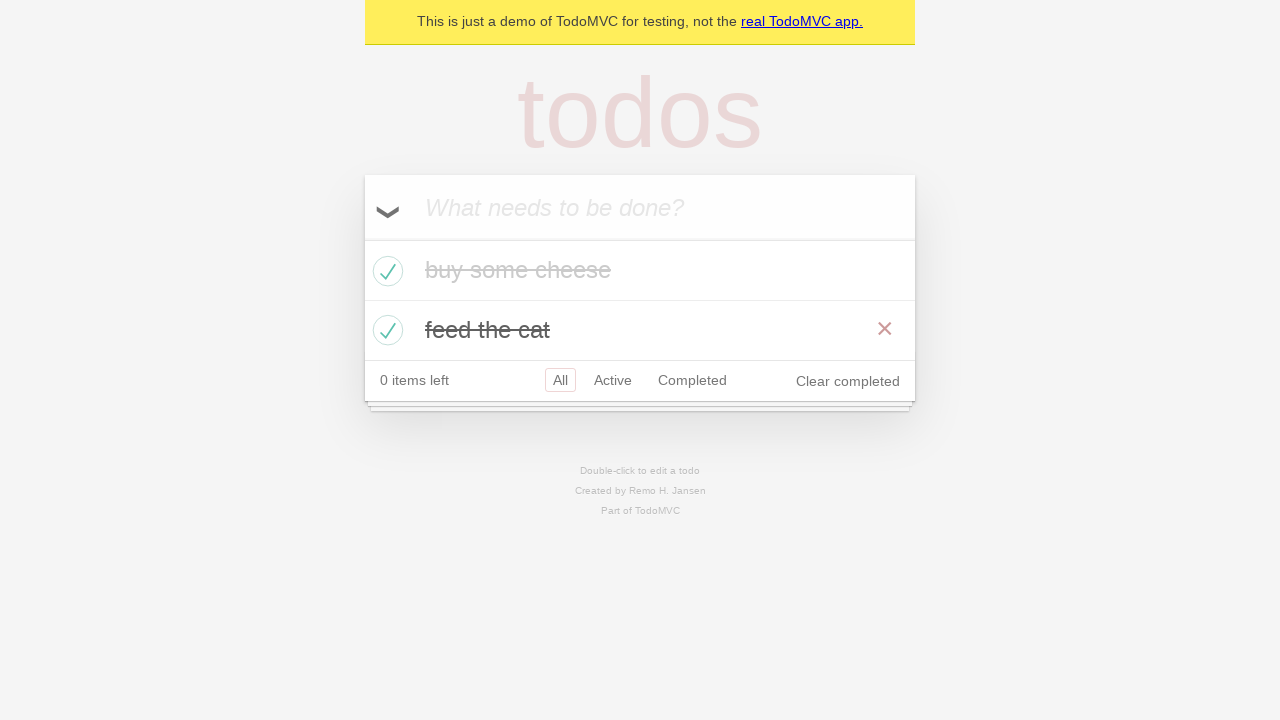

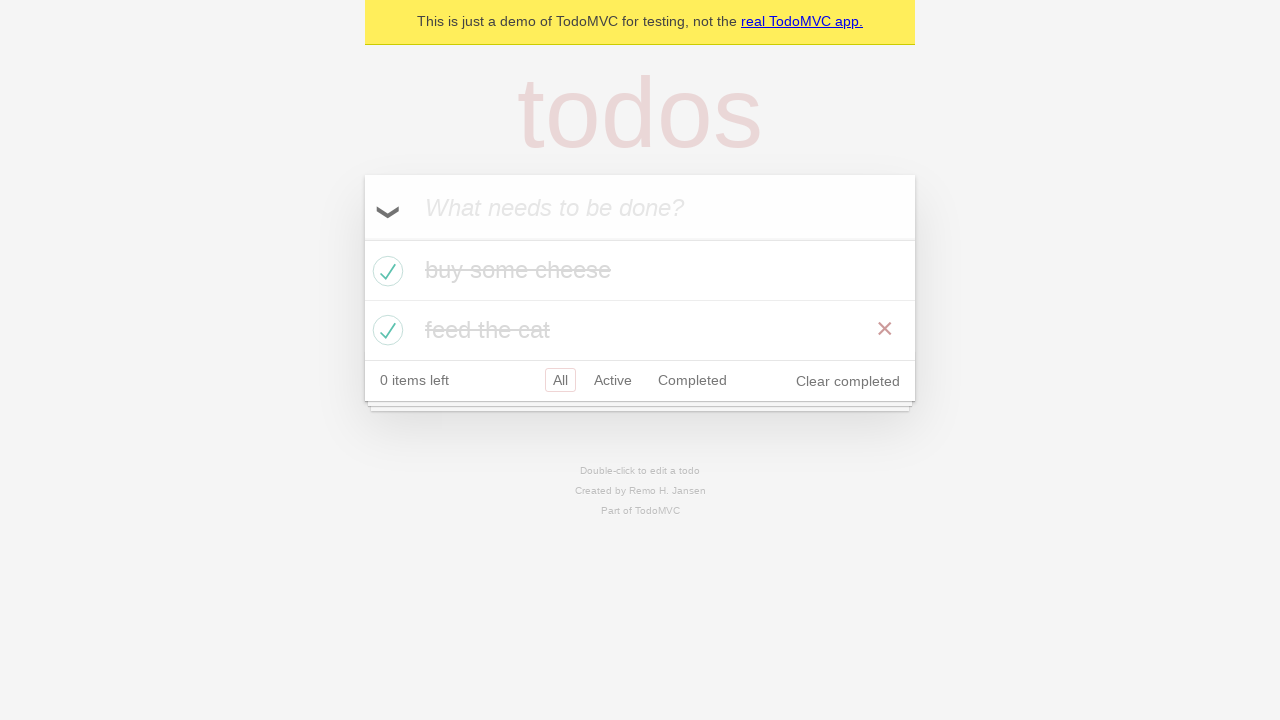